Navigates to the World Bank WITS trade data page for Japan's 2017 exports and waits for the page to load

Starting URL: https://wits.worldbank.org/CountryProfile/en/Country/JPN/Year/2017/TradeFlow/Export/Partner/All/Product/Total

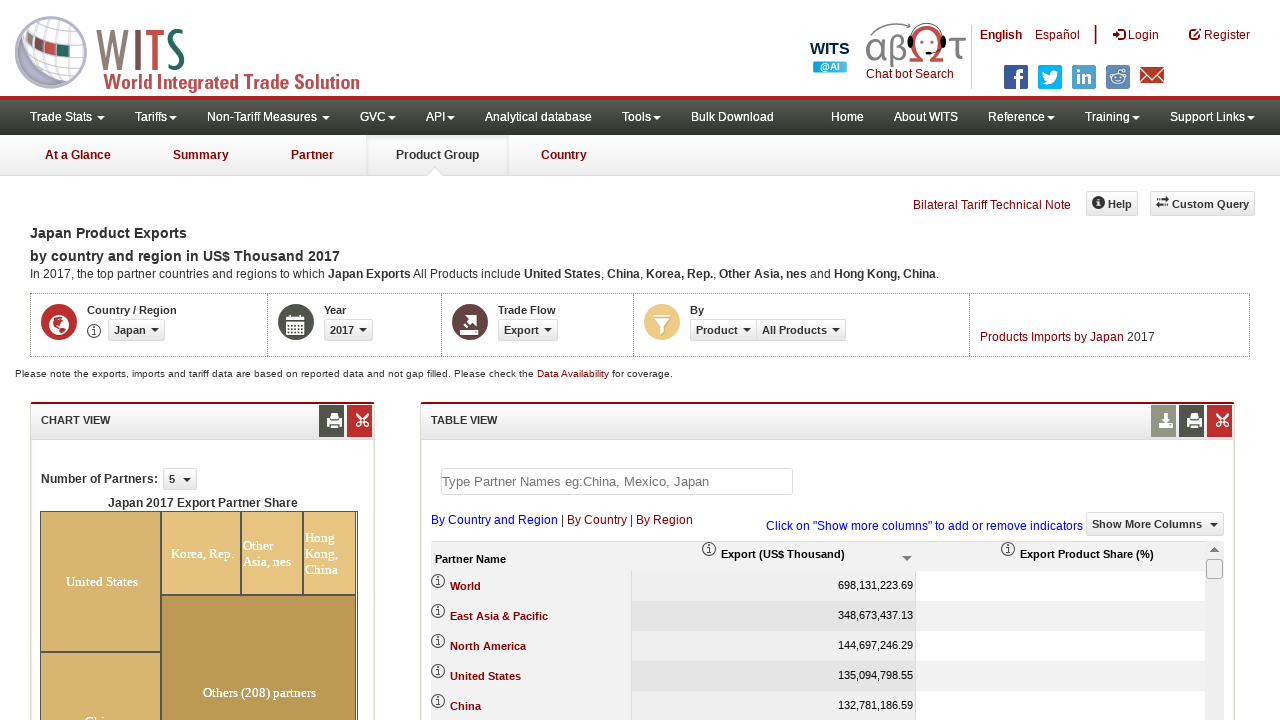

Navigated to World Bank WITS trade data page for Japan's 2017 exports
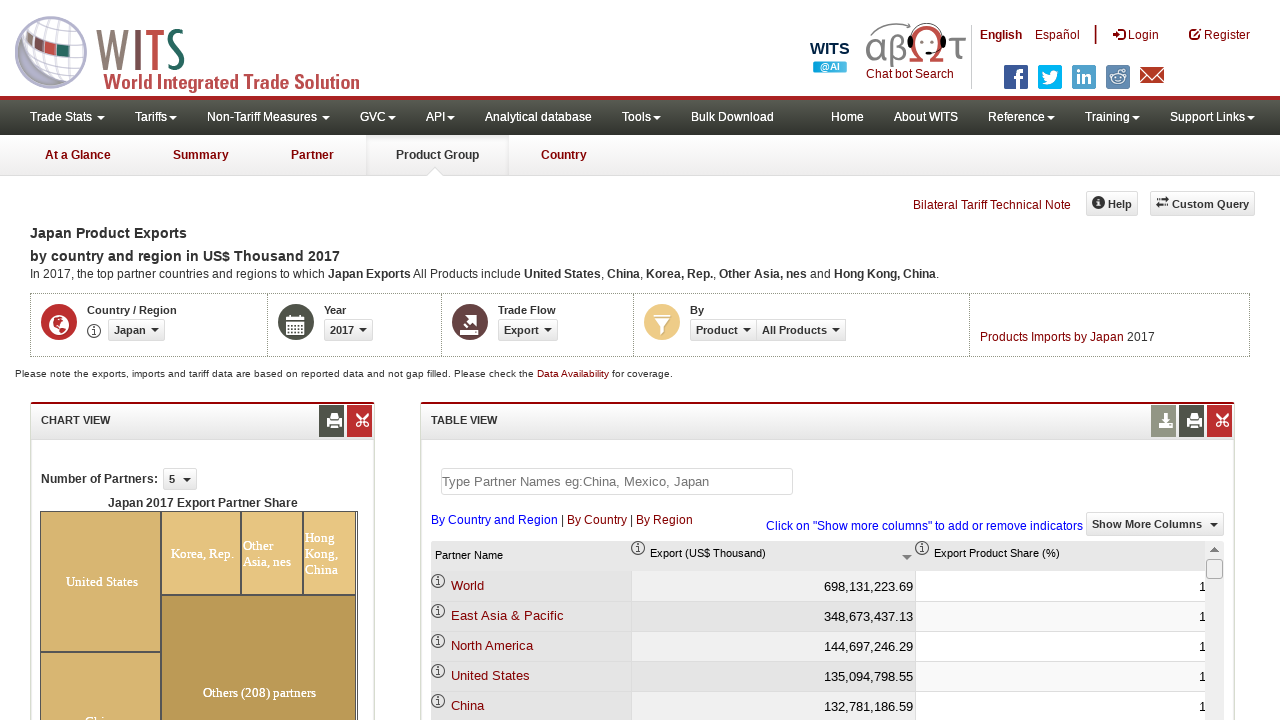

Page loaded with networkidle state
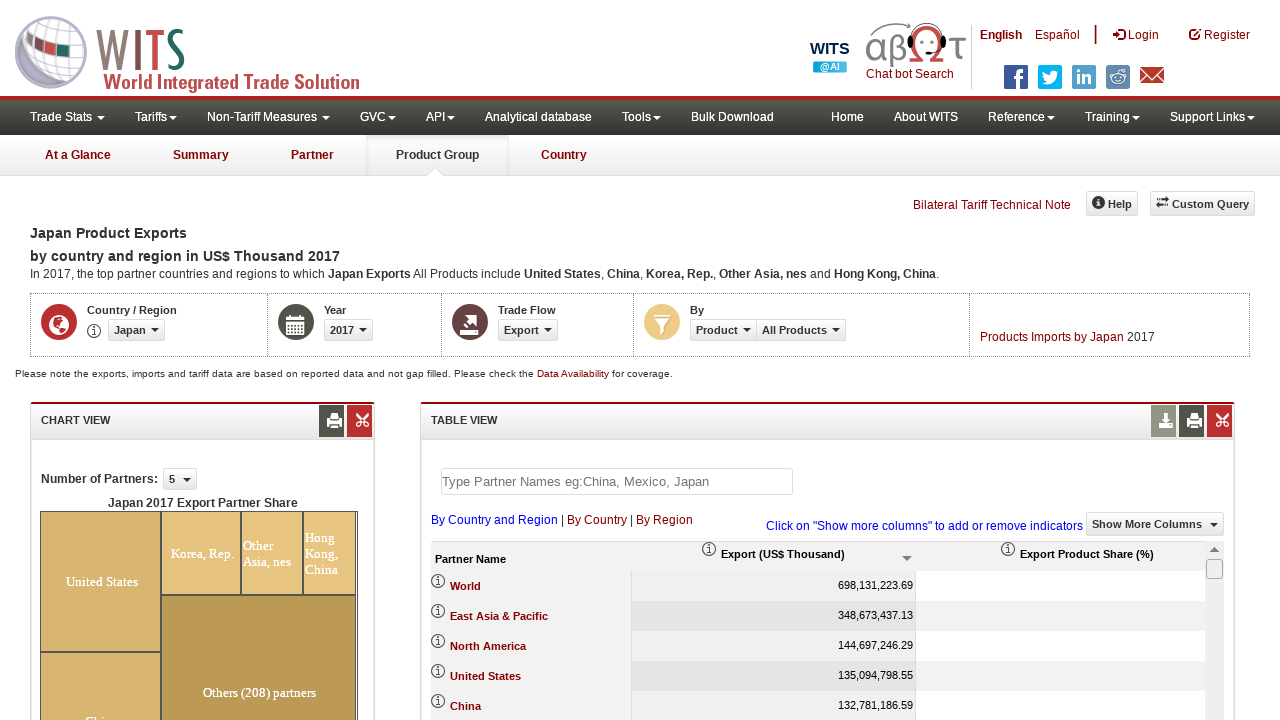

Set viewport size to 1920x1080
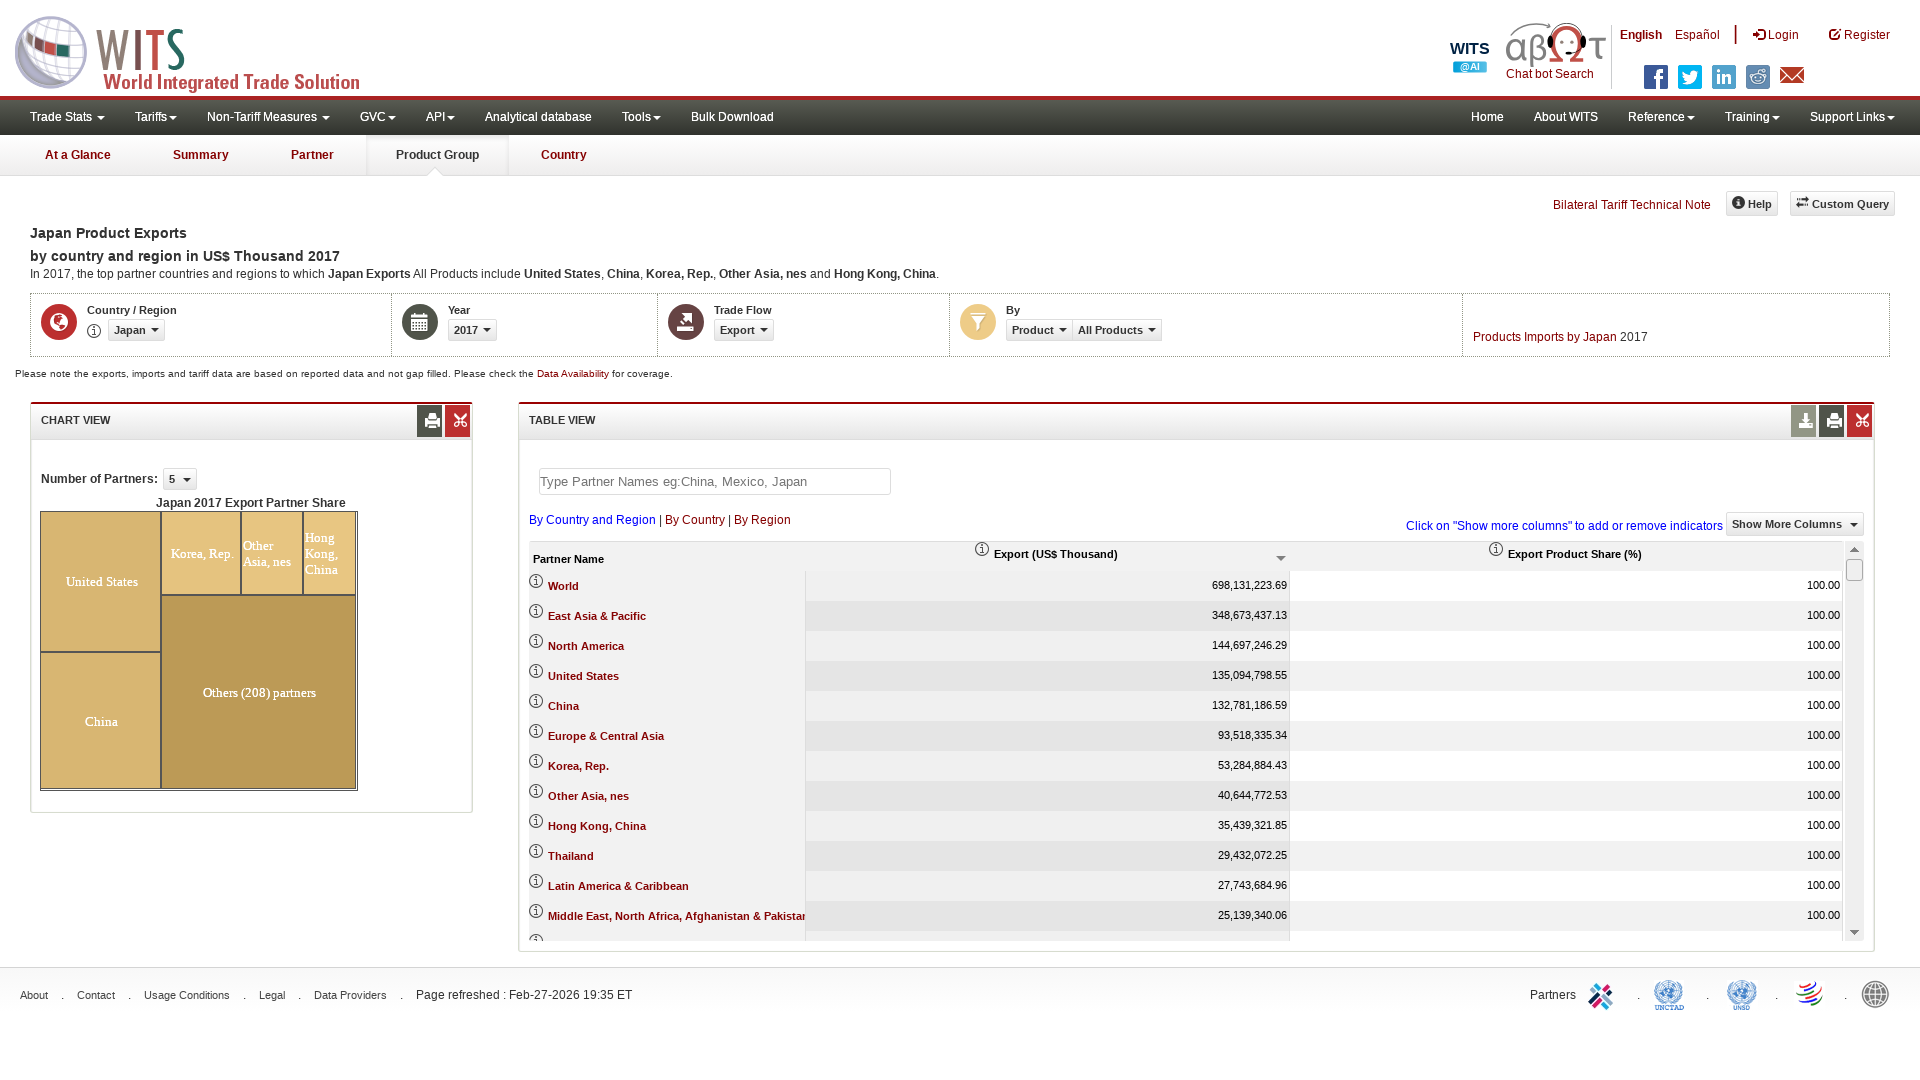

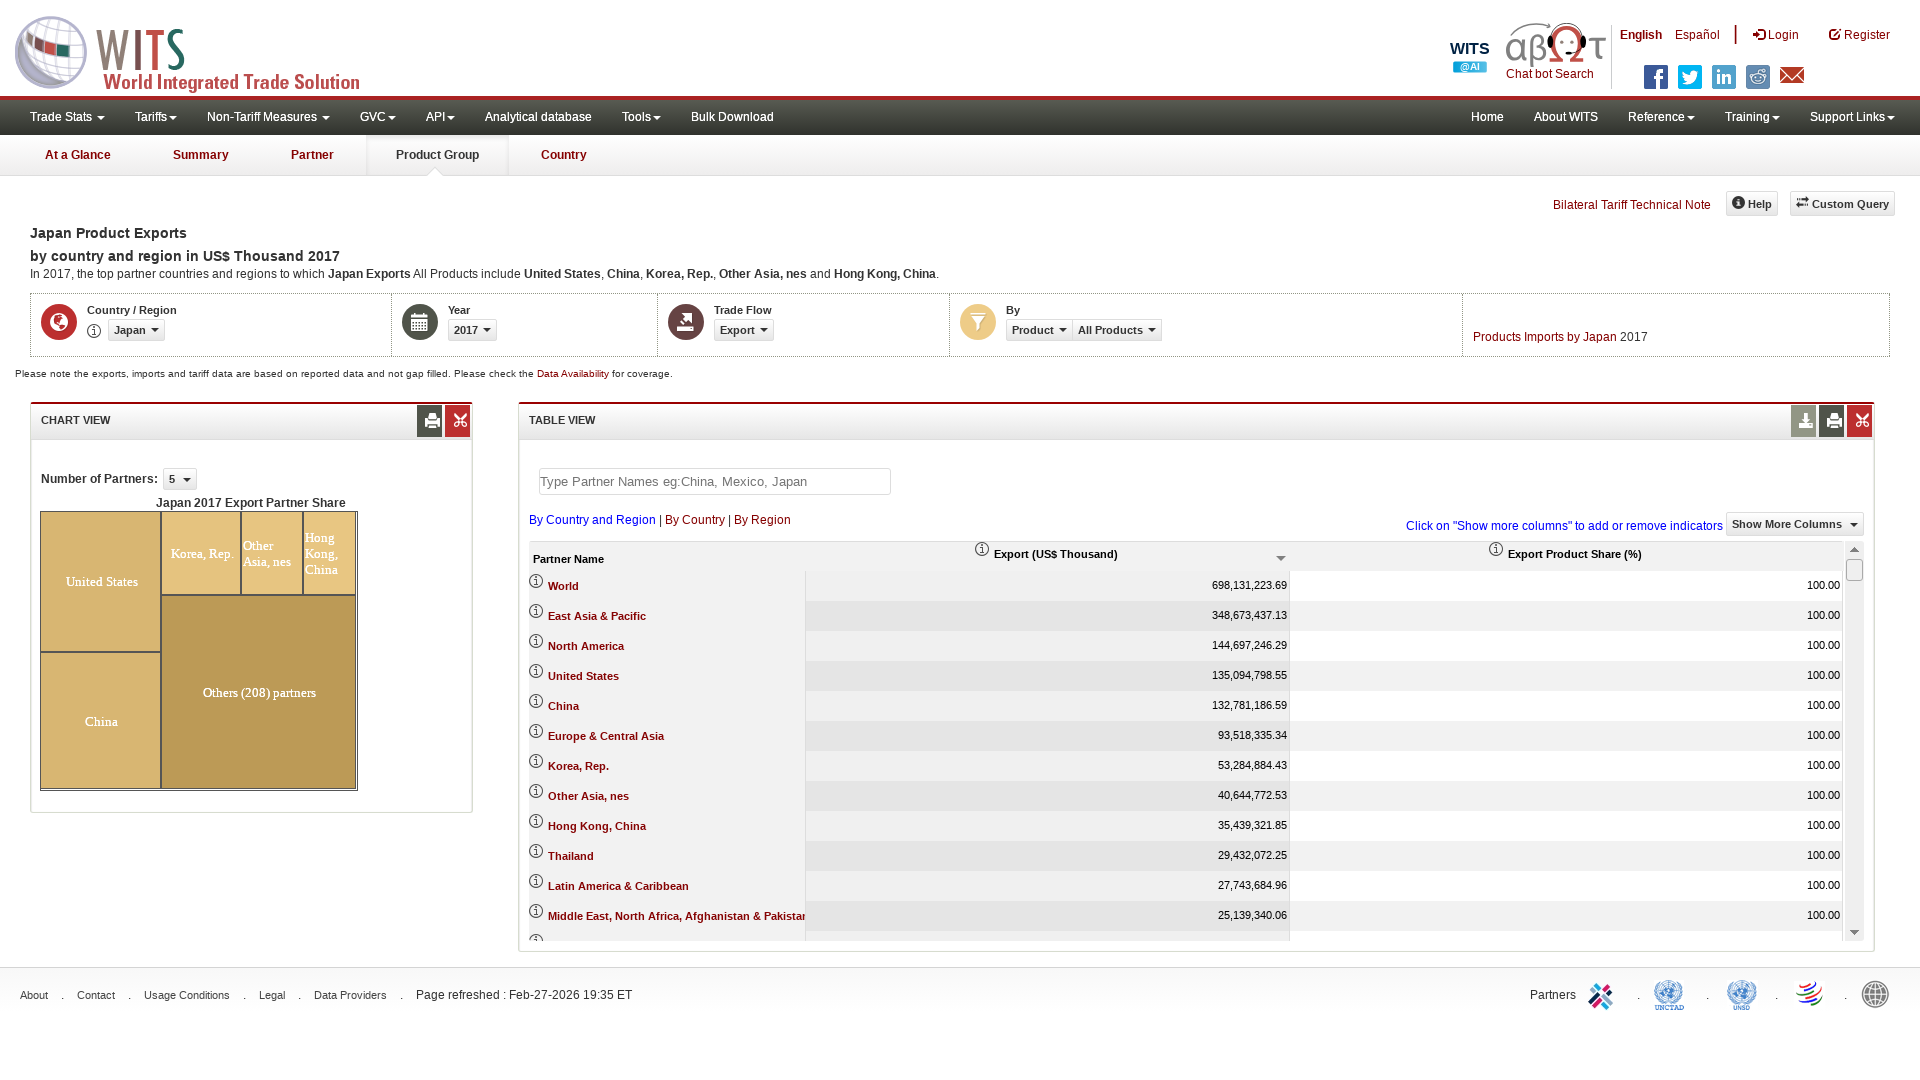